Navigates to W3Schools tutorial page and verifies that the "Toggle Hide and Show" button is displayed on the page

Starting URL: https://www.w3schools.com/howto/howto_js_toggle_hide_show.asp

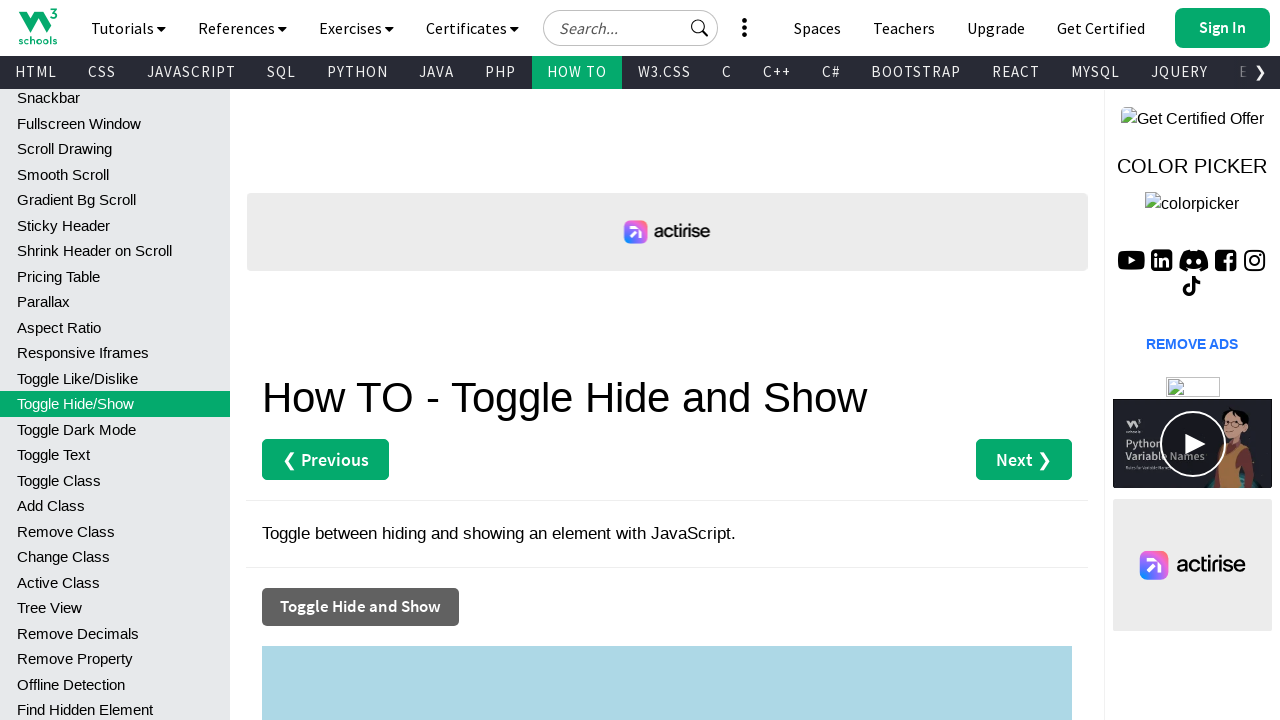

Navigated to W3Schools toggle hide/show tutorial page
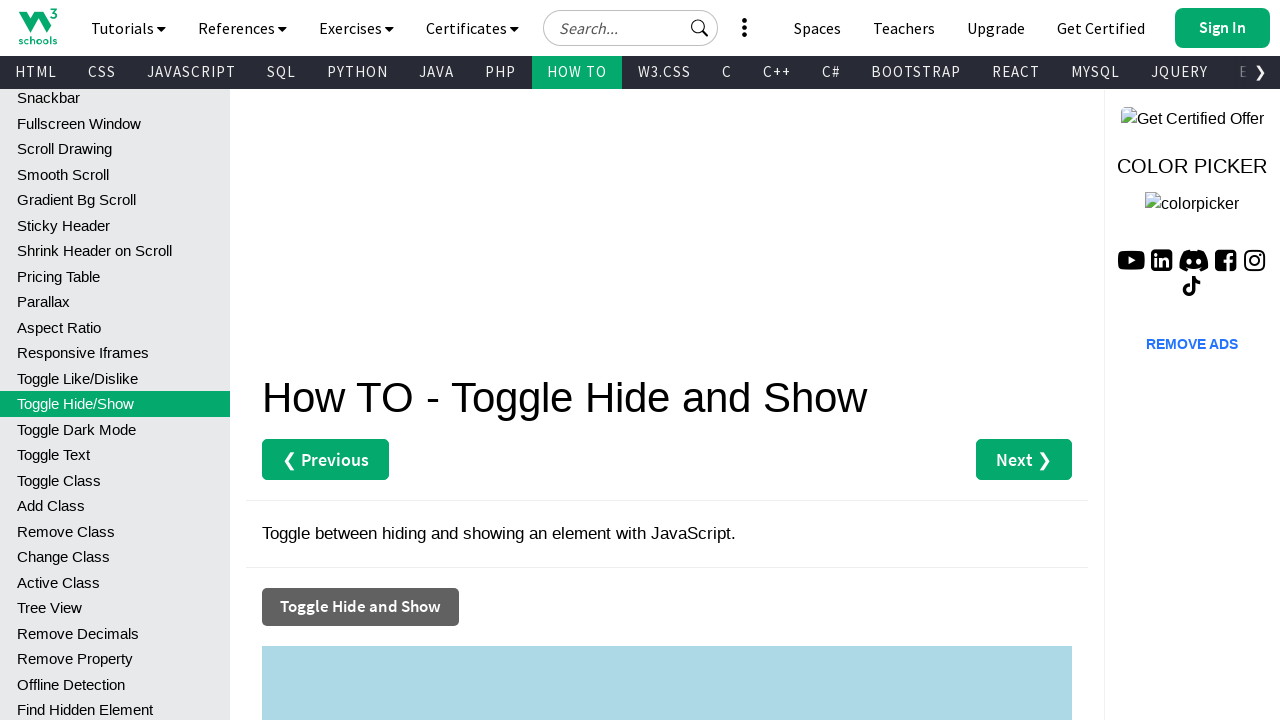

Toggle Hide and Show button became visible
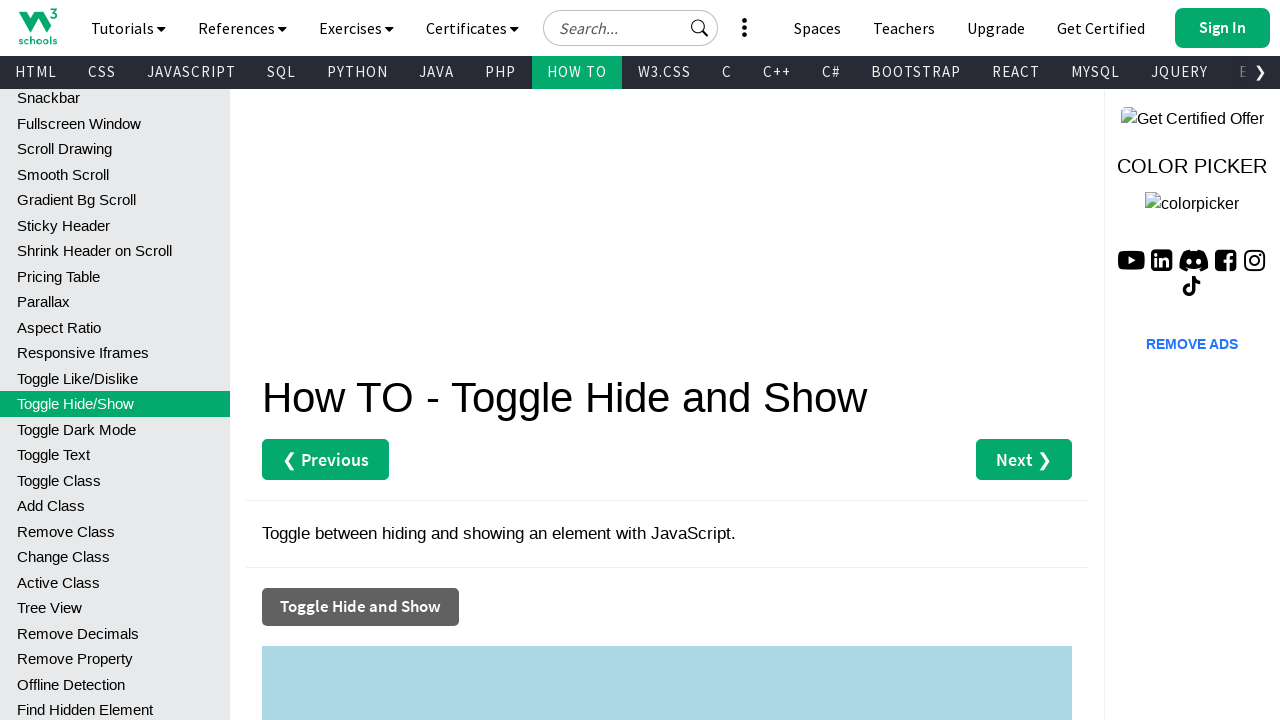

Verified that Toggle Hide and Show button is displayed on the page
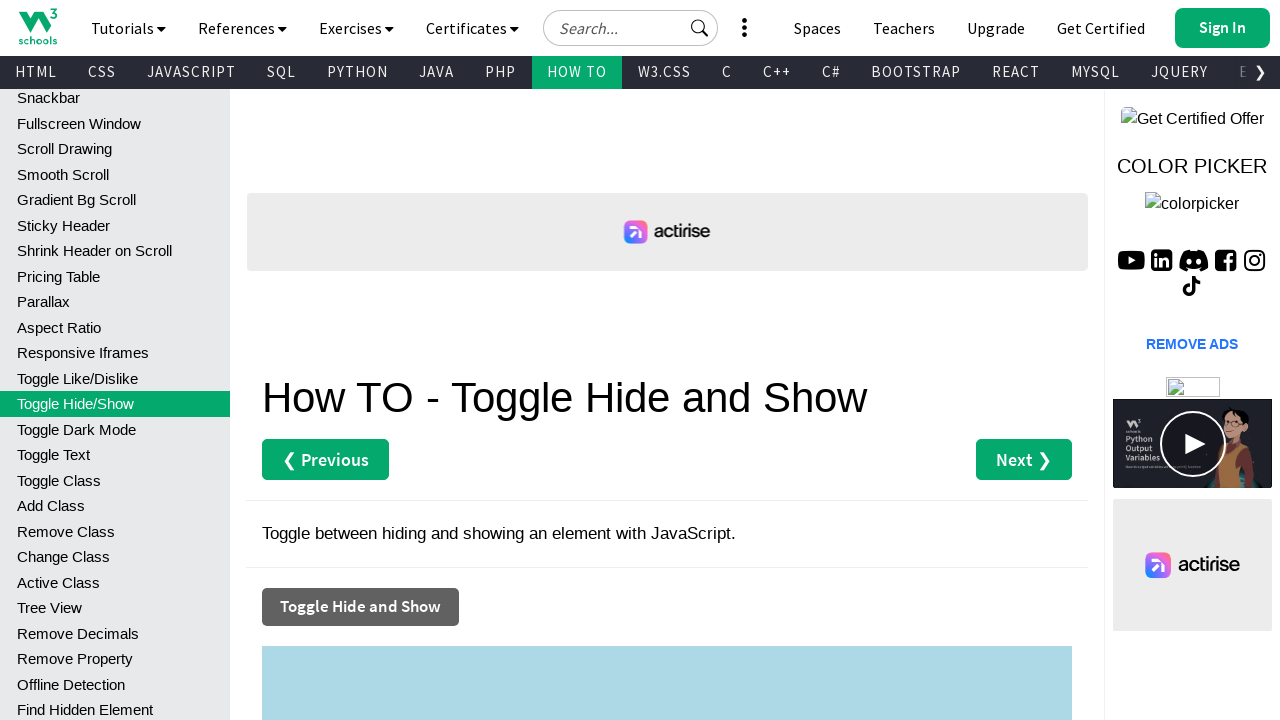

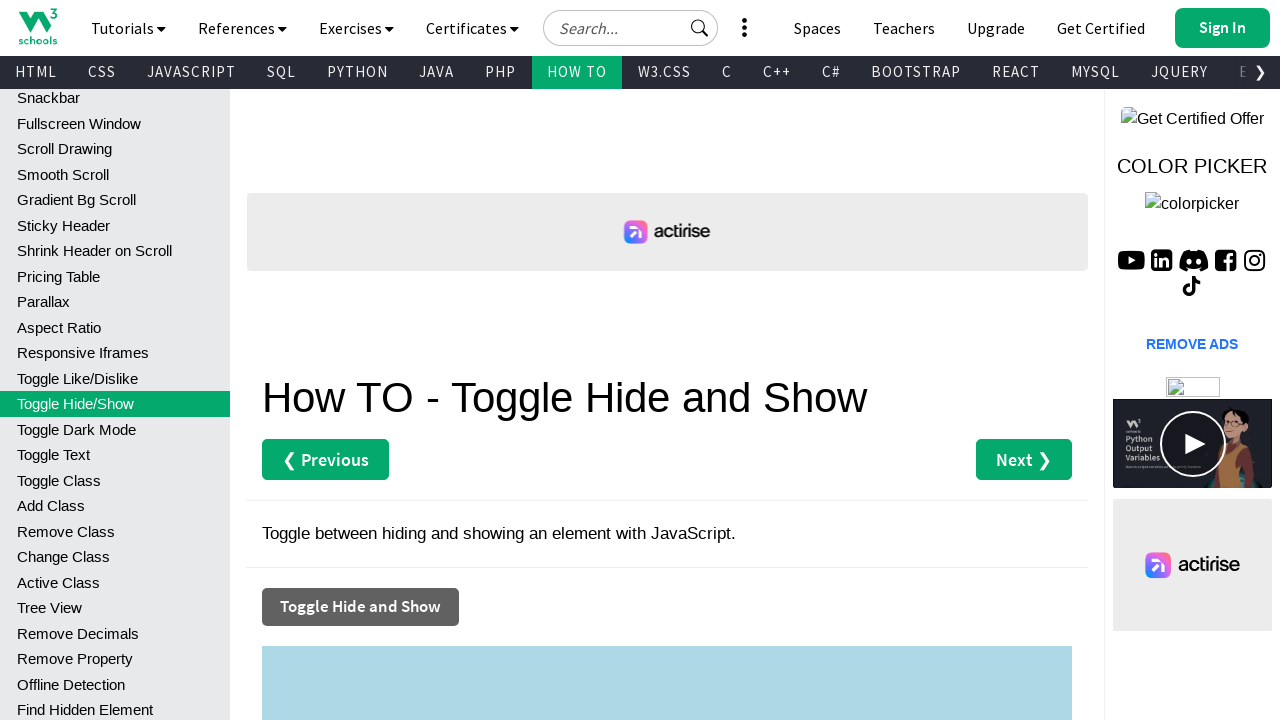